Tests browser navigation methods by navigating to a page, then going back, forward, and refreshing, while also retrieving the page title and URL.

Starting URL: https://kite.zerodha.com/

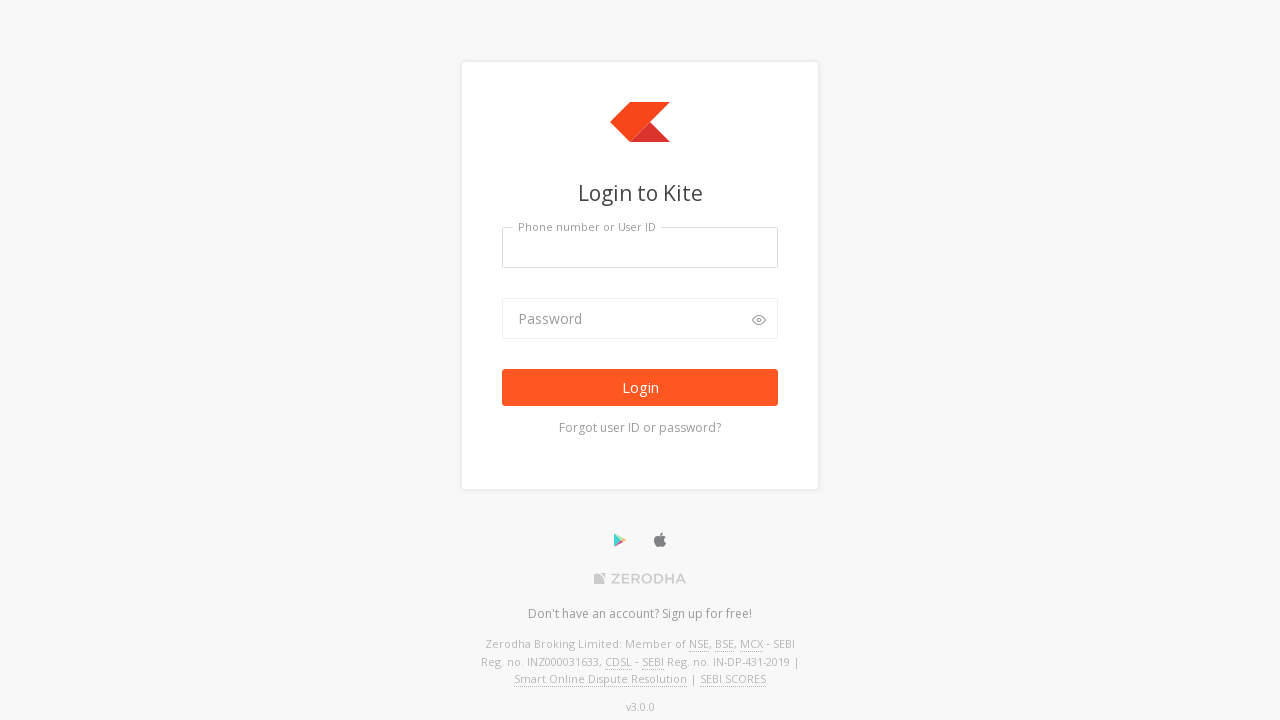

Set viewport size to 1920x1080
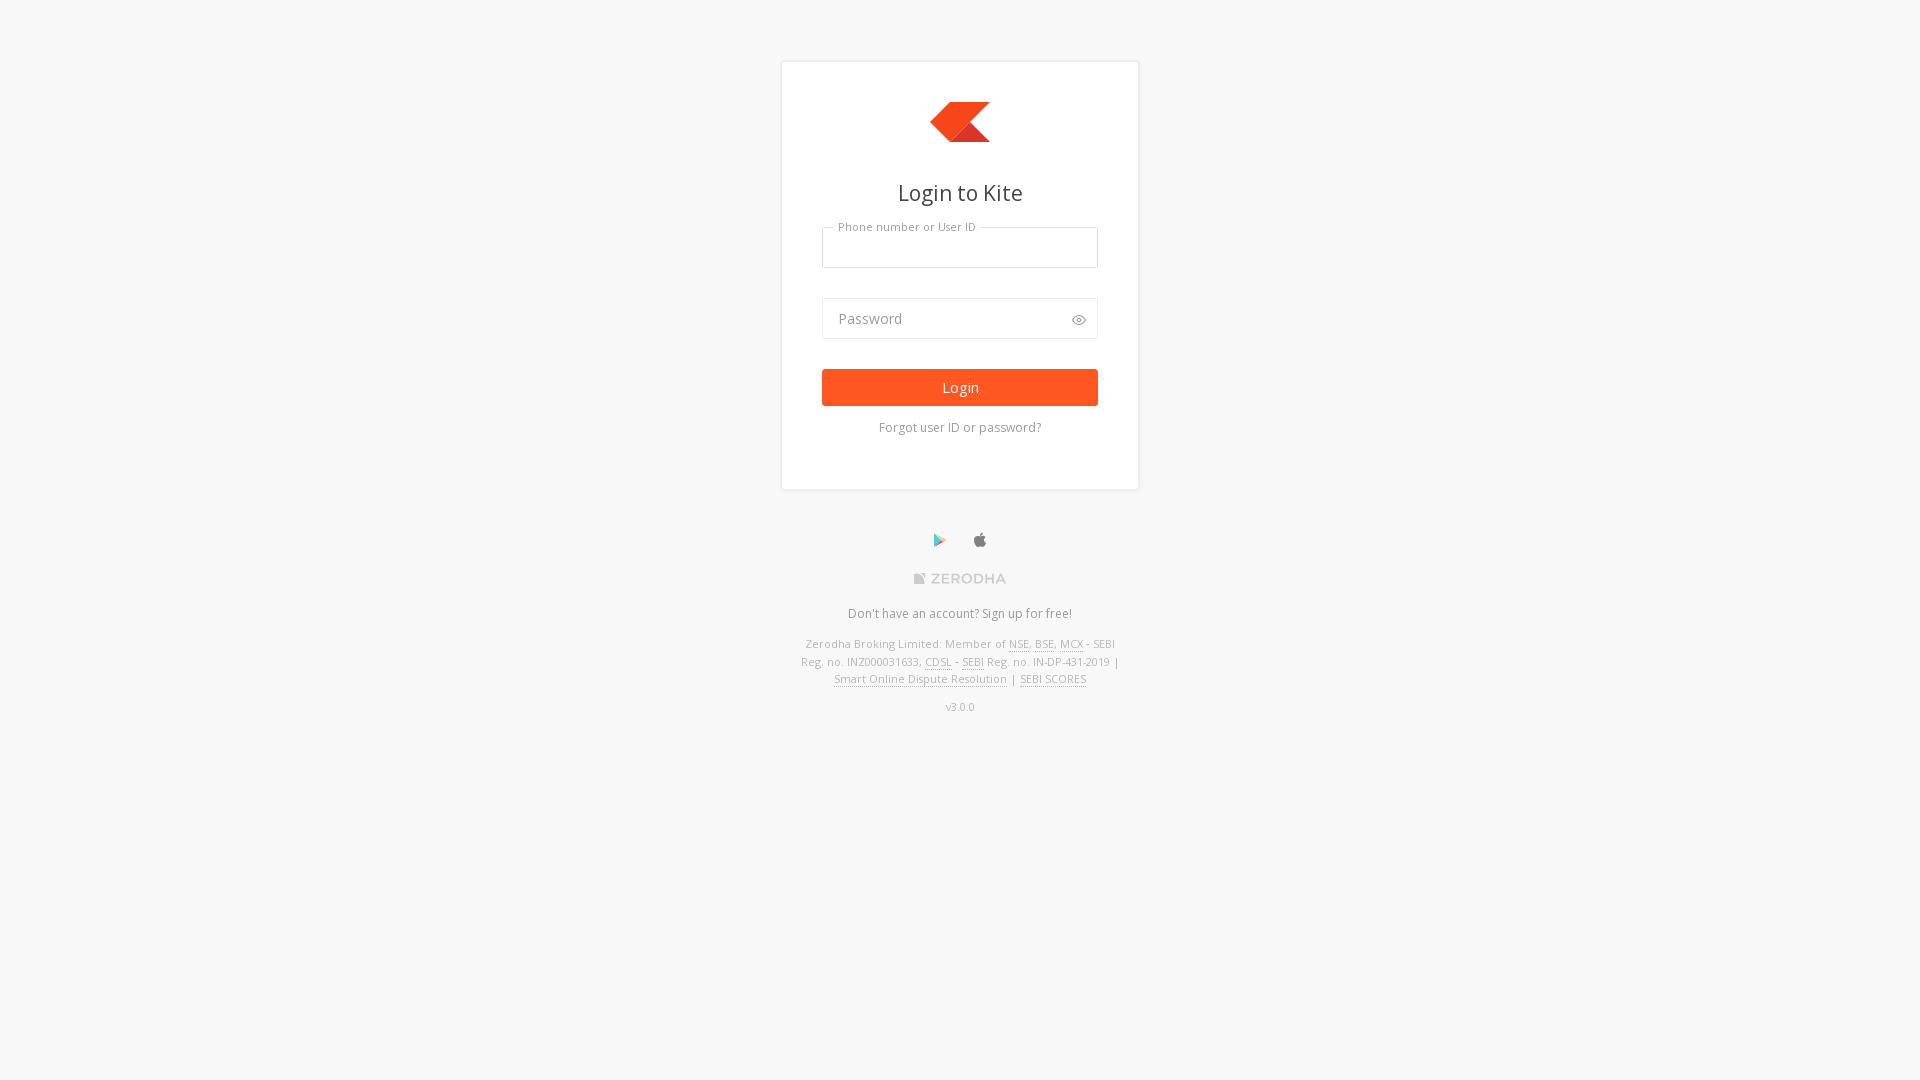

Navigated back using browser back button
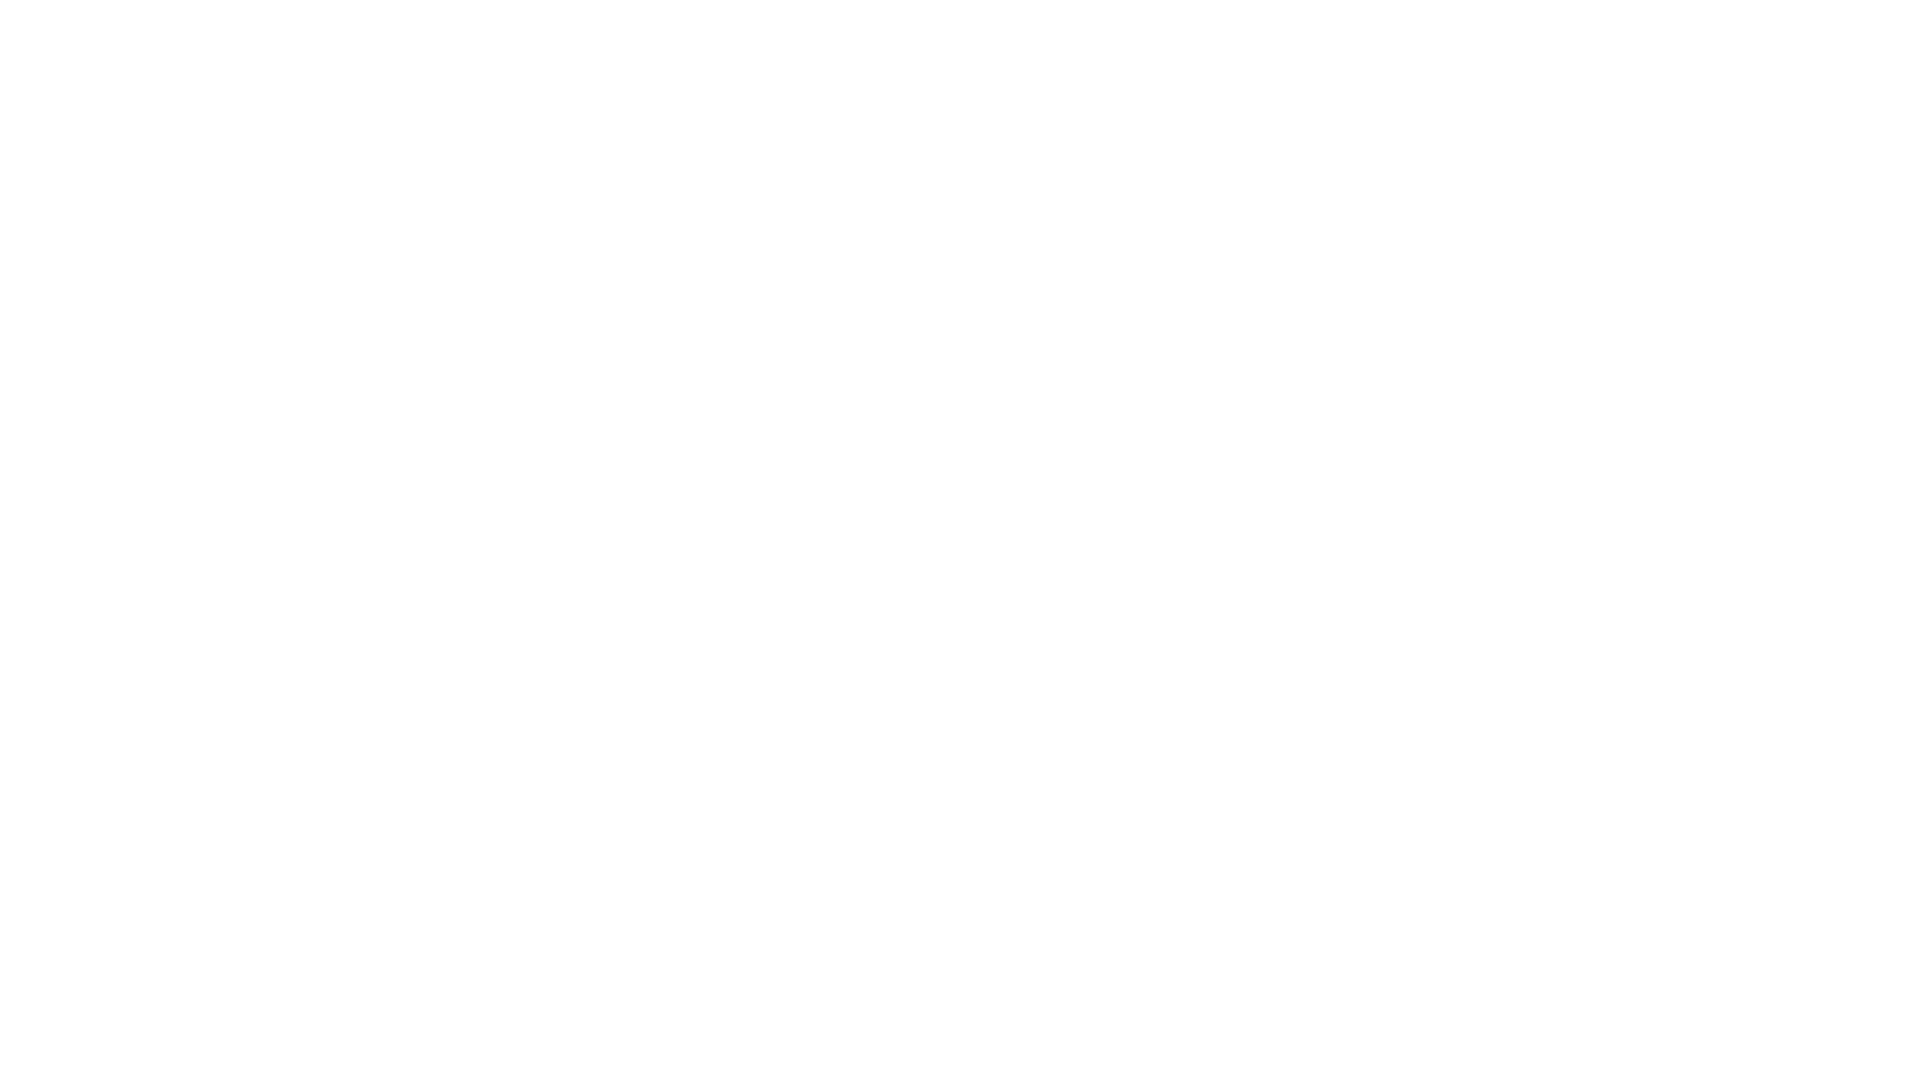

Waited 2 seconds for page to load after back navigation
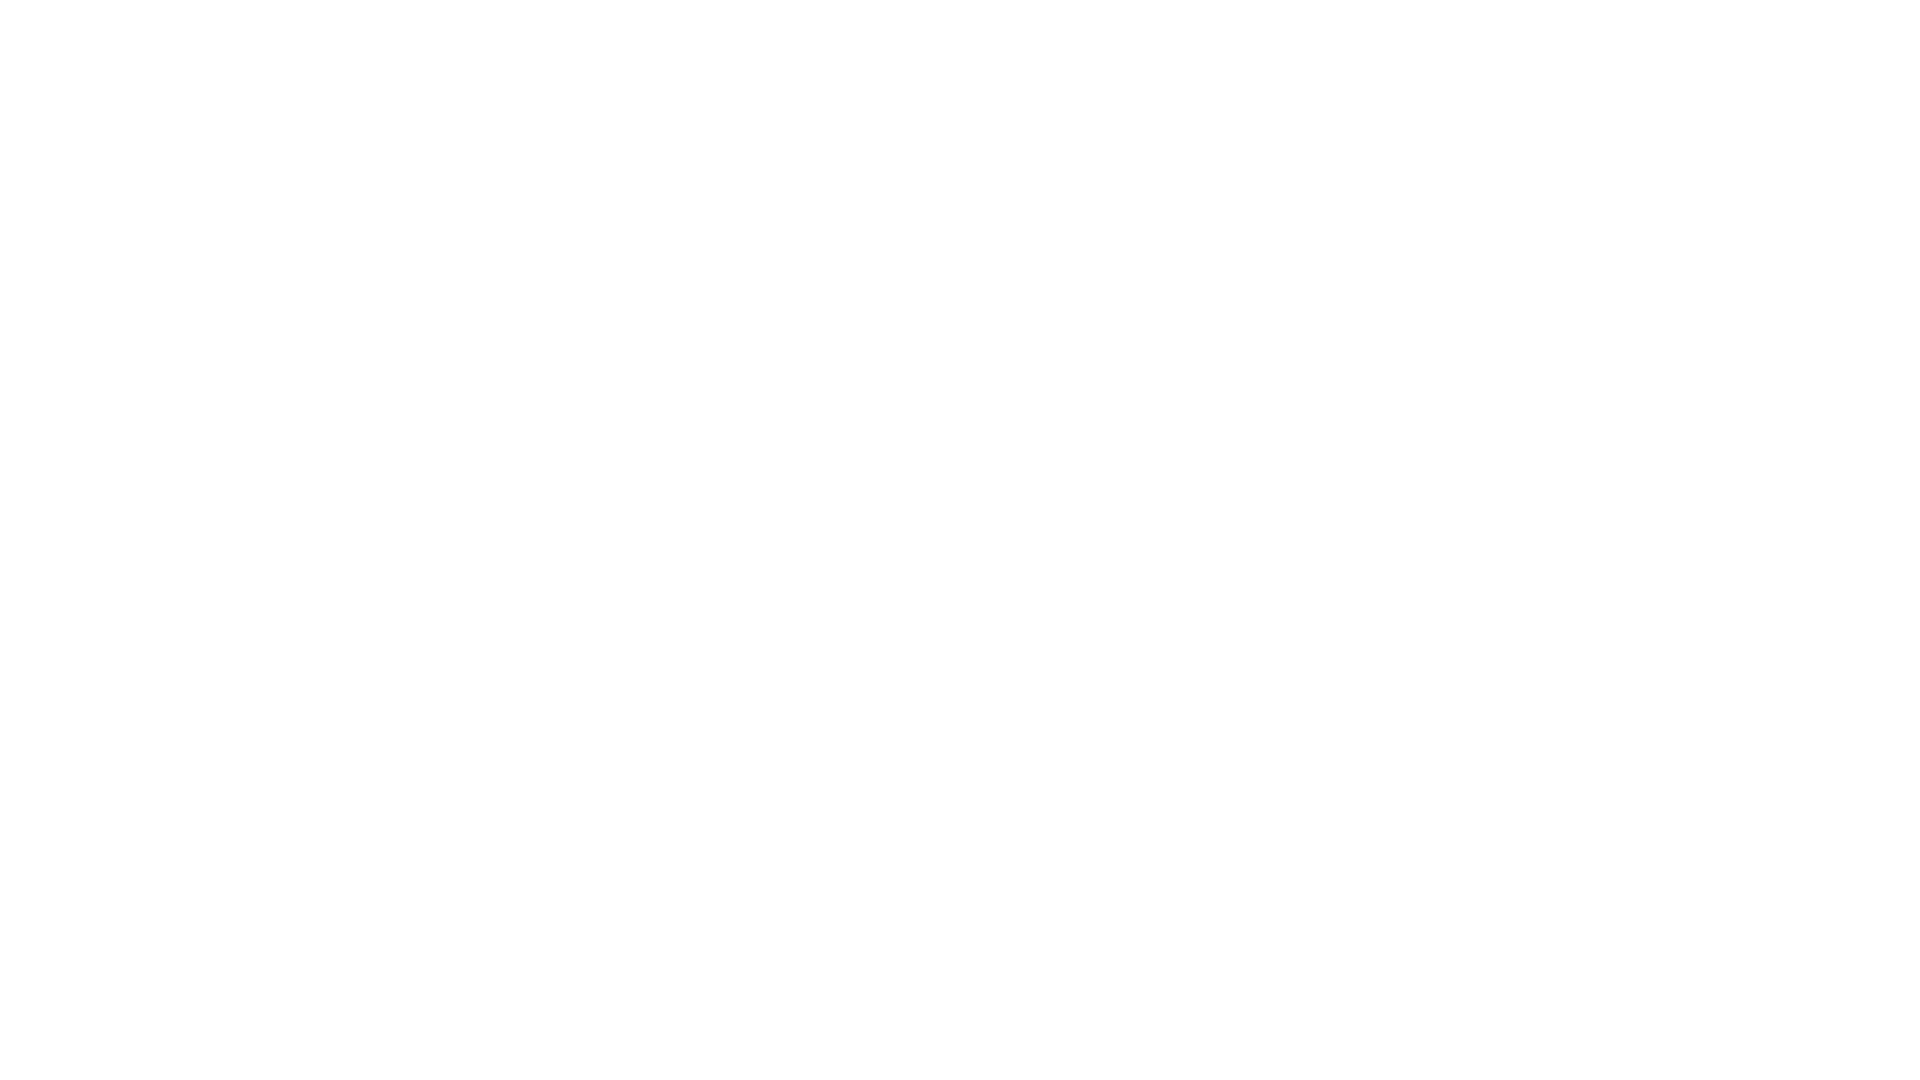

Navigated forward using browser forward button
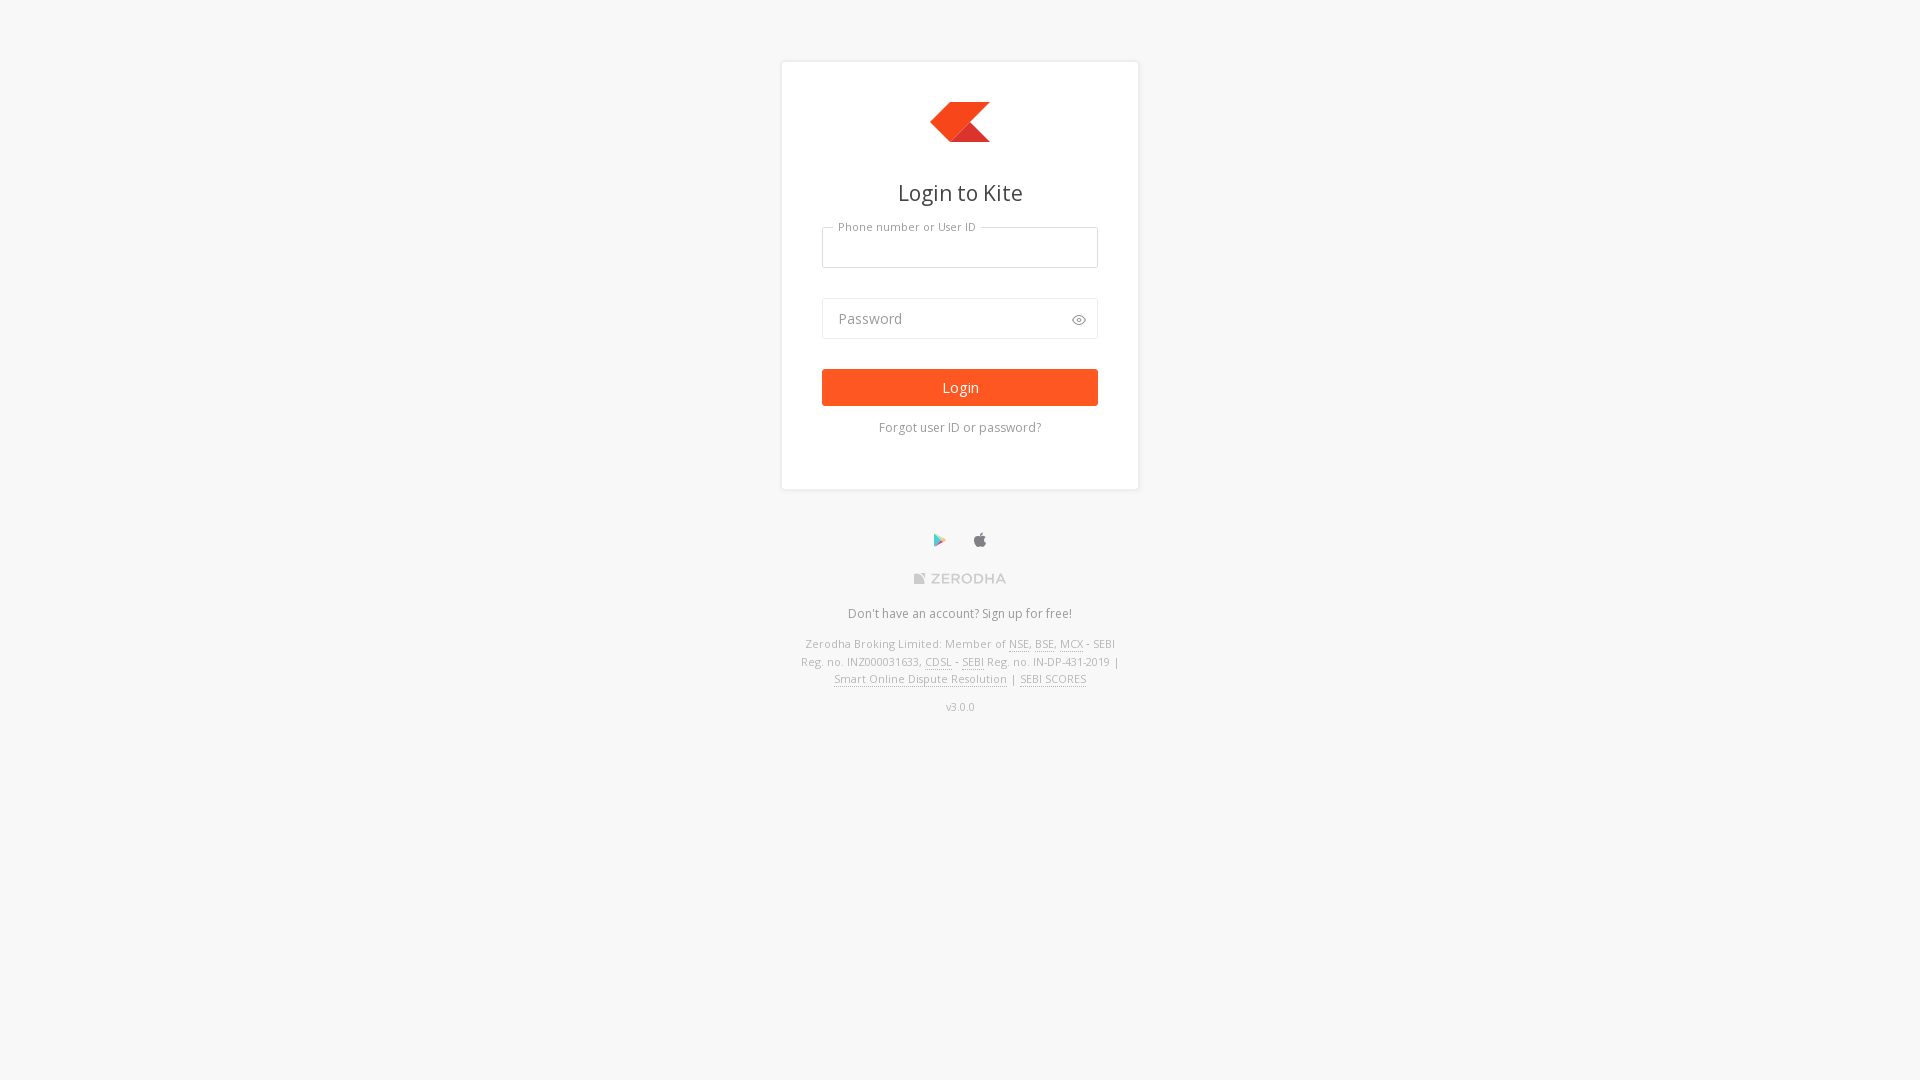

Waited 2 seconds for page to load after forward navigation
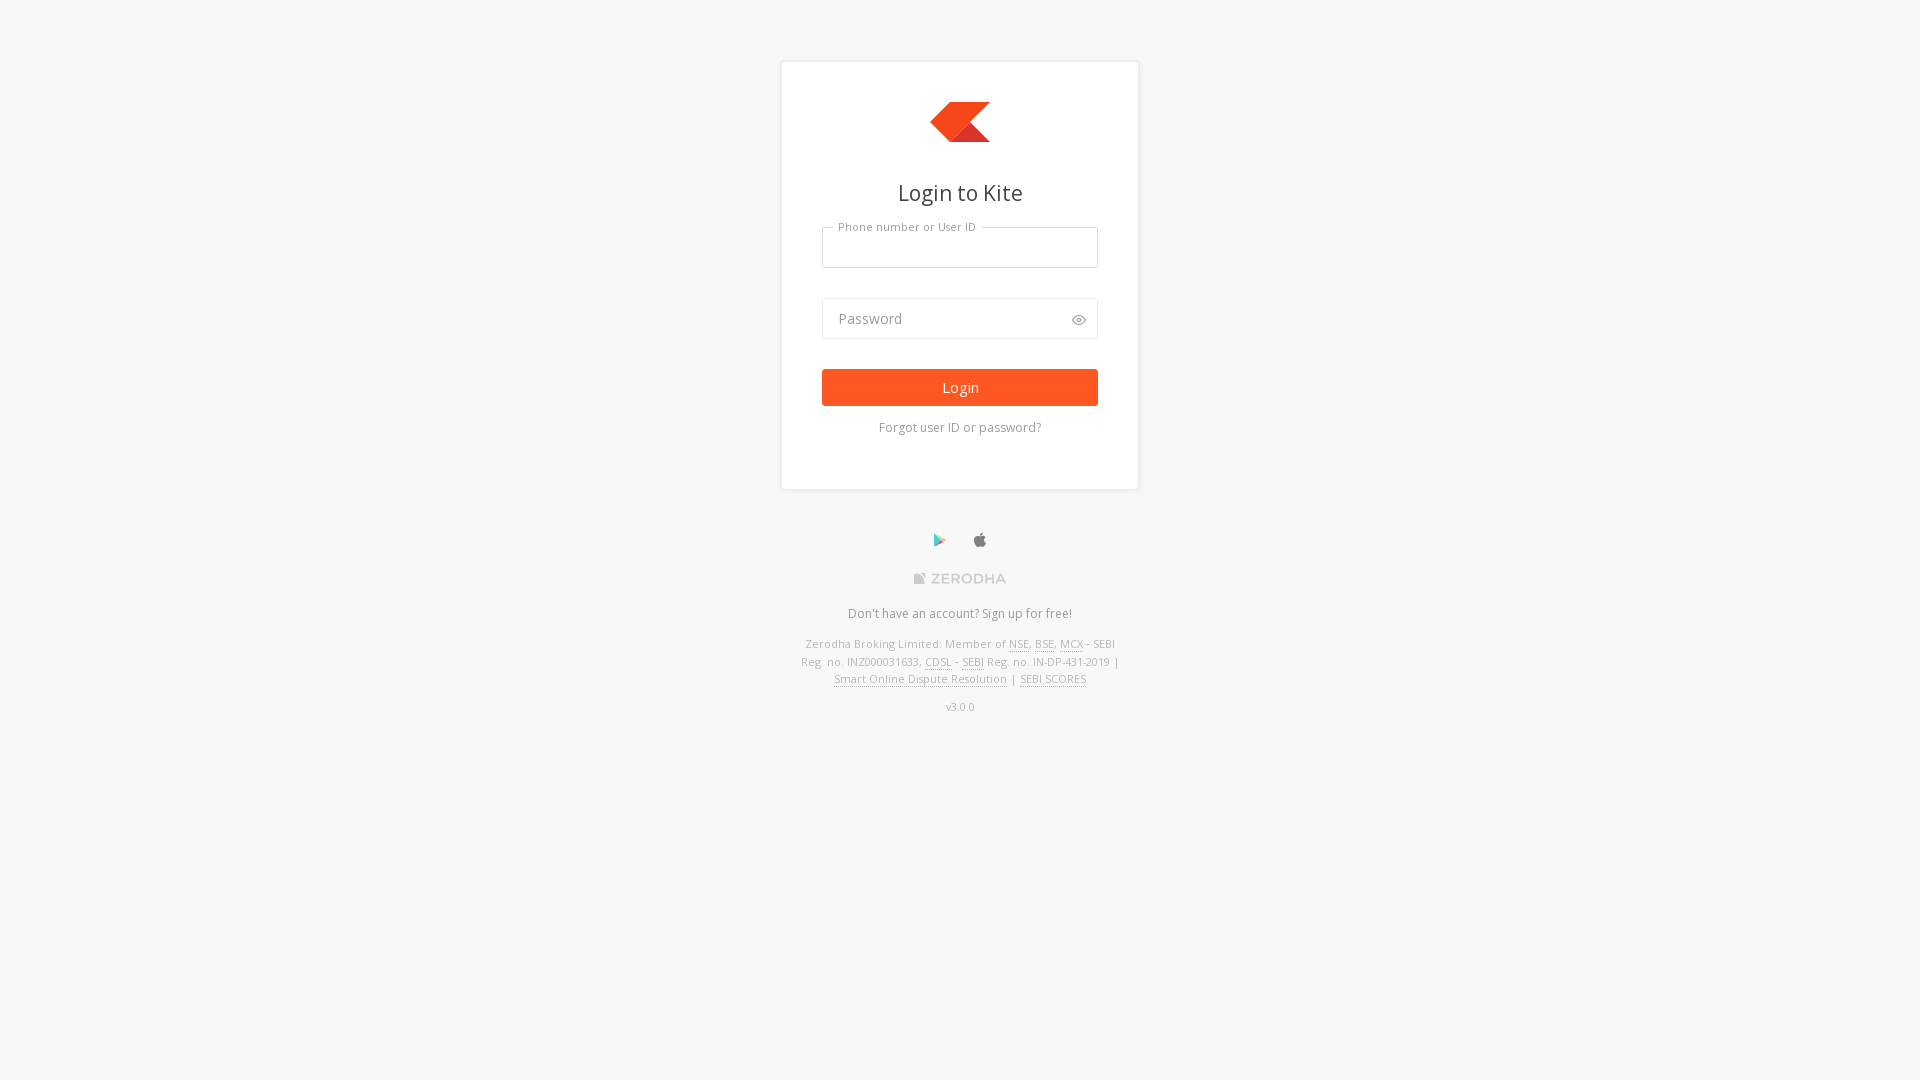

Refreshed the page
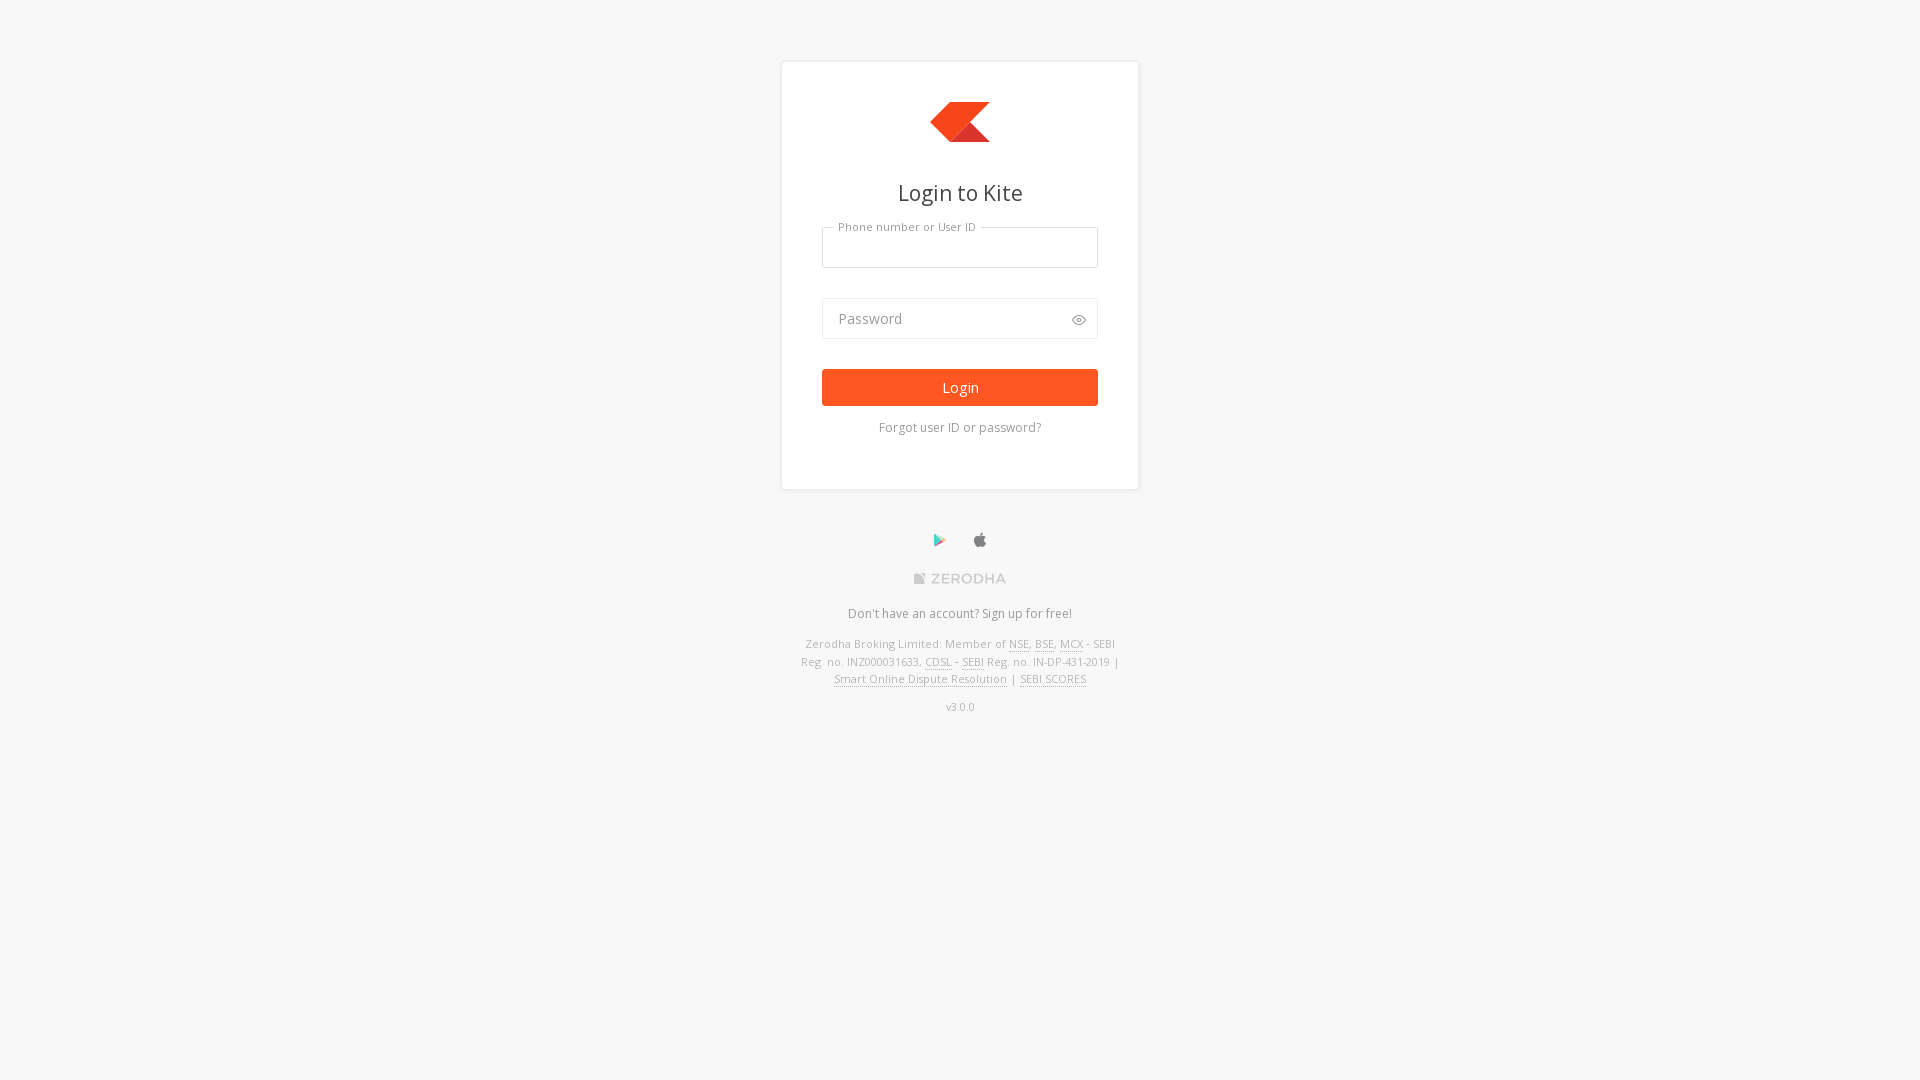

Waited 2 seconds for page to load after refresh
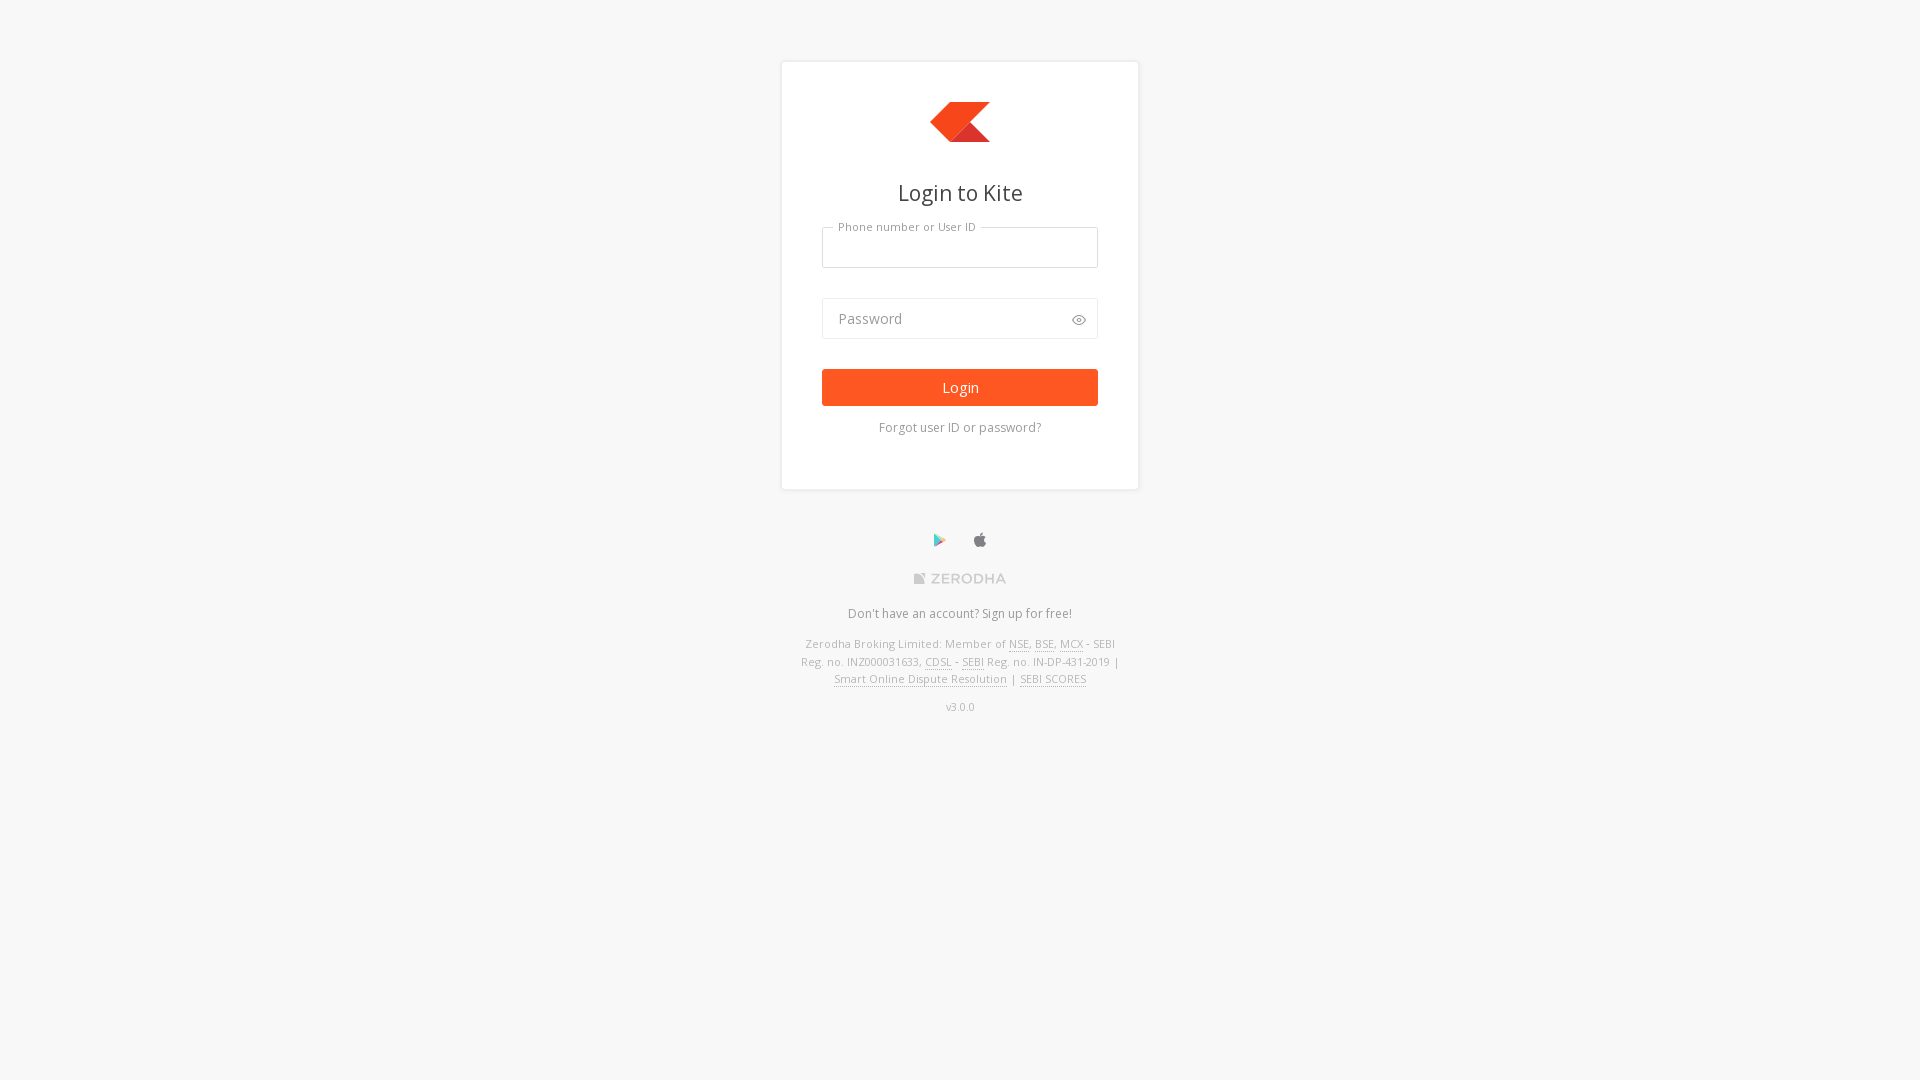

Retrieved page title: Login to Kite by Zerodha - Fast, easy trading and investment platform
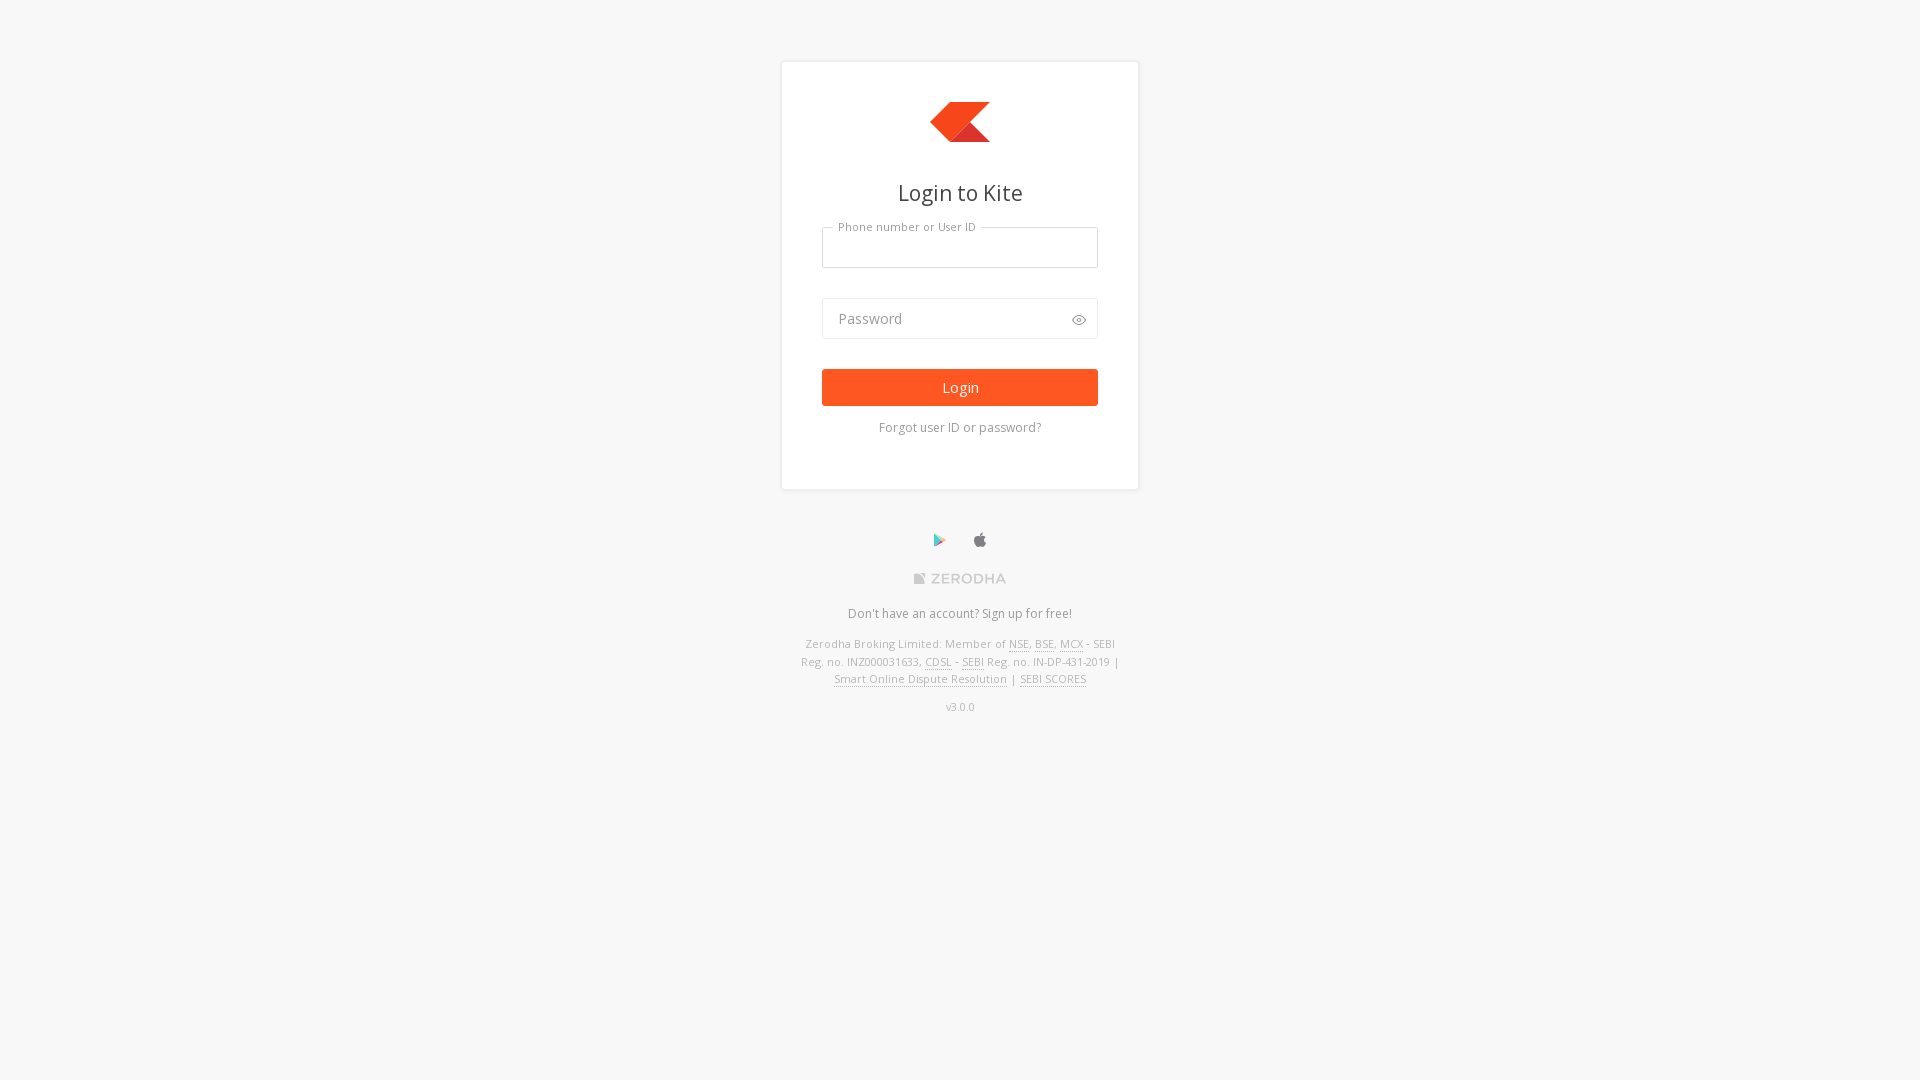

Retrieved current URL: https://kite.zerodha.com/
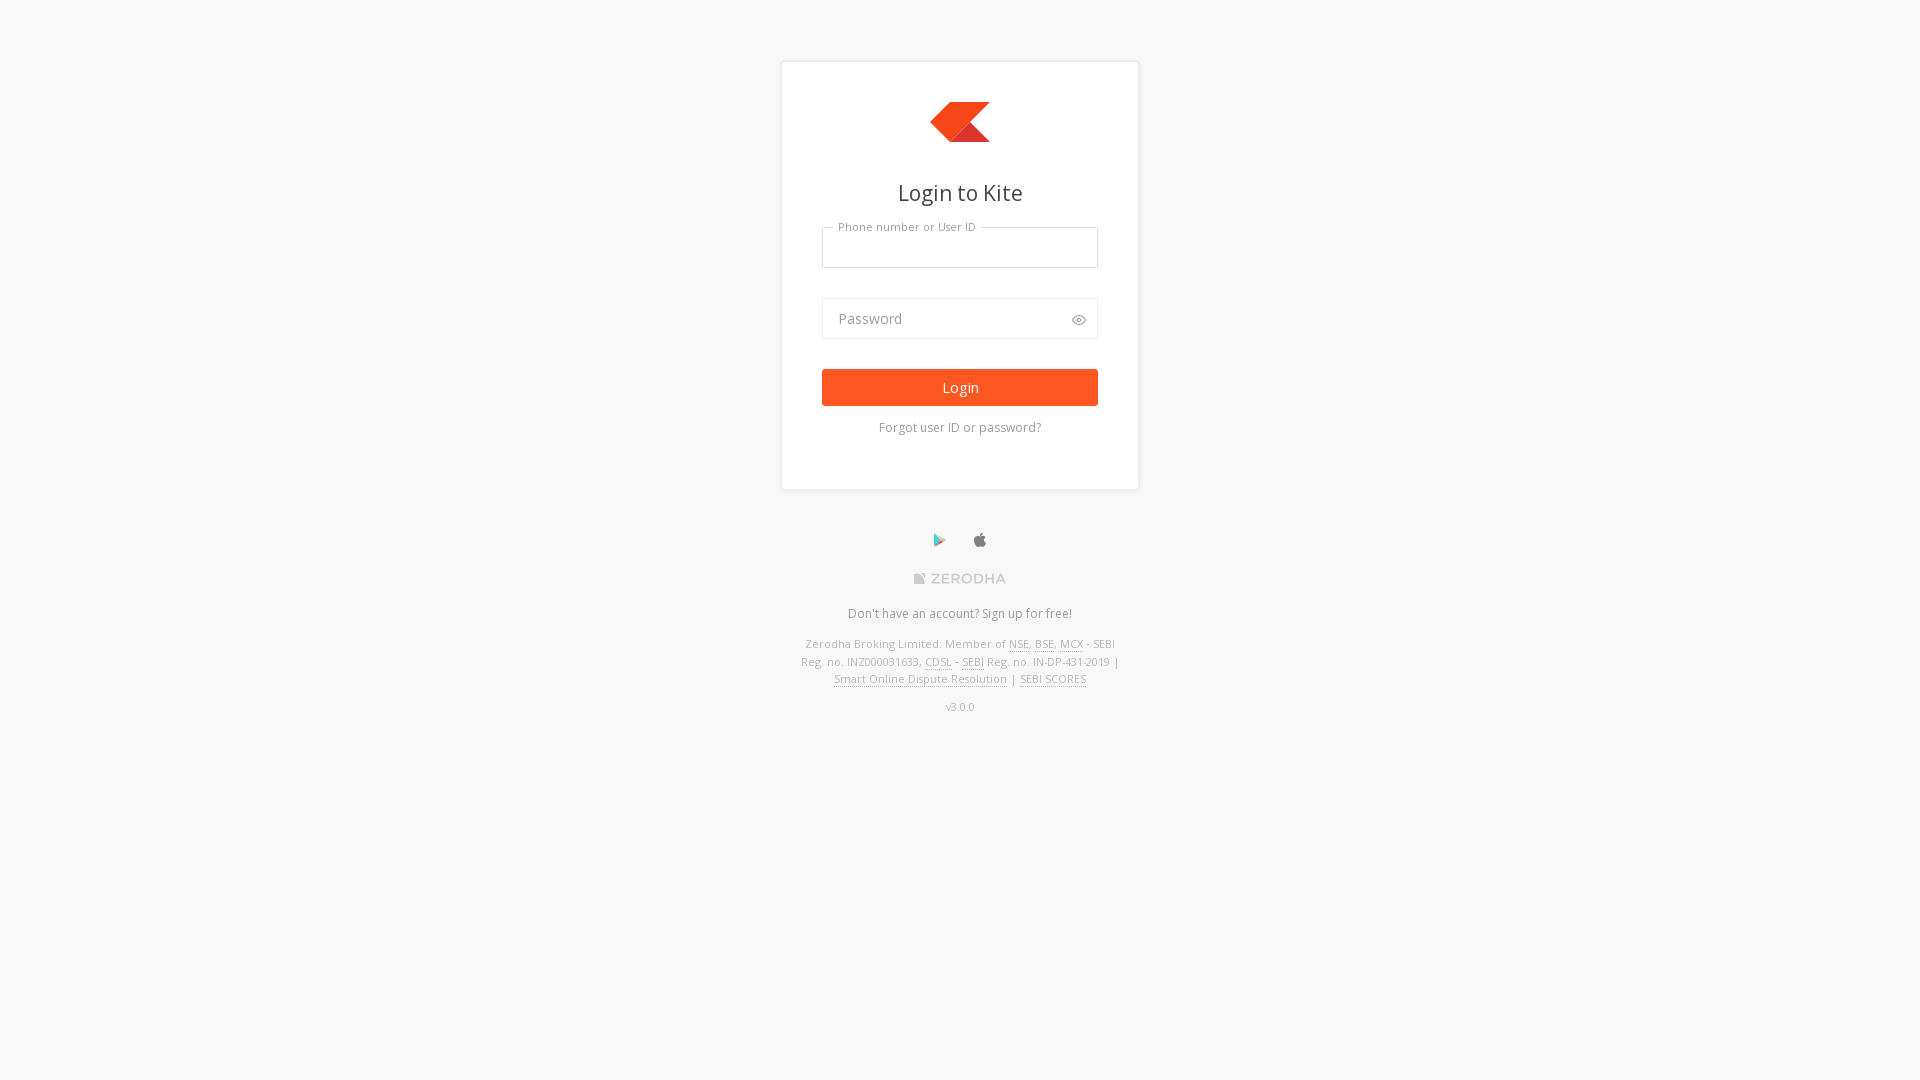

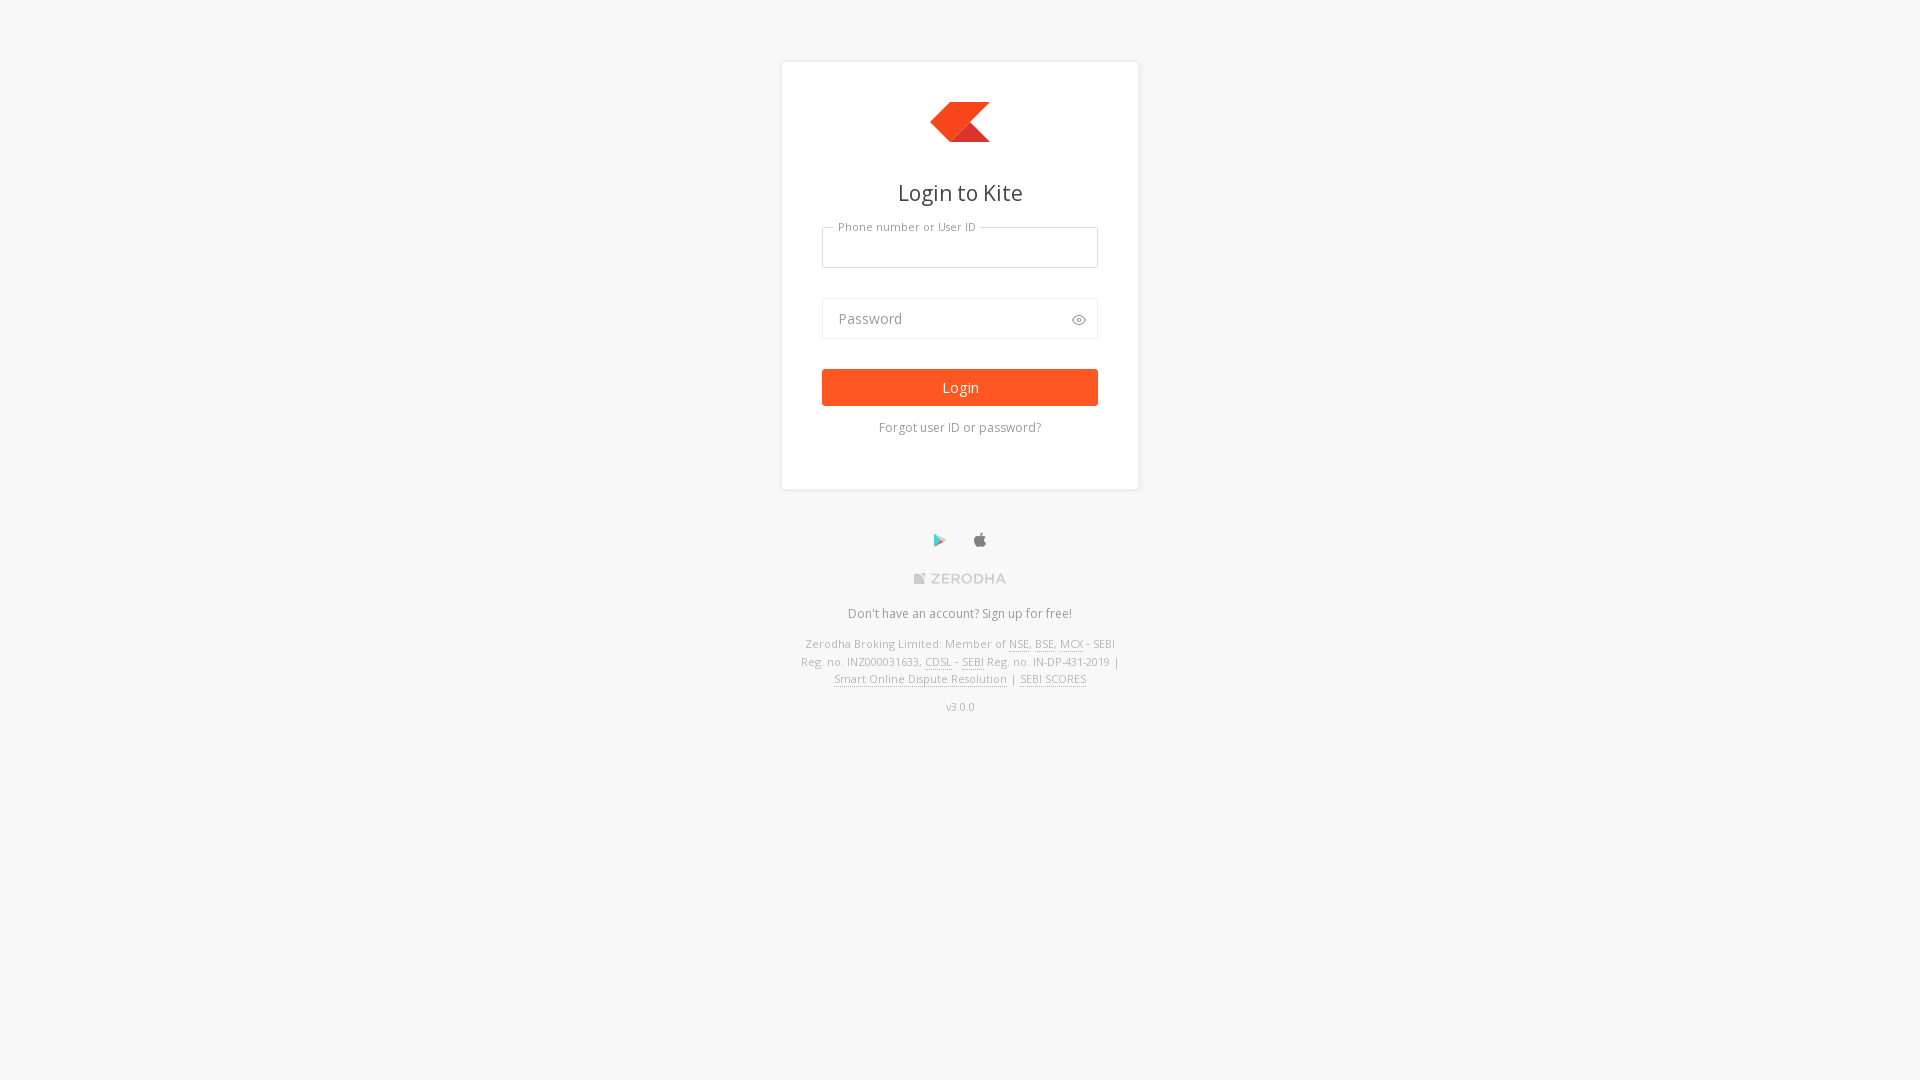